Tests handling JavaScript prompt dialogs by setting up a dialog handler that accepts the prompt with custom input text

Starting URL: https://www.qa-practice.com/elements/alert/prompt

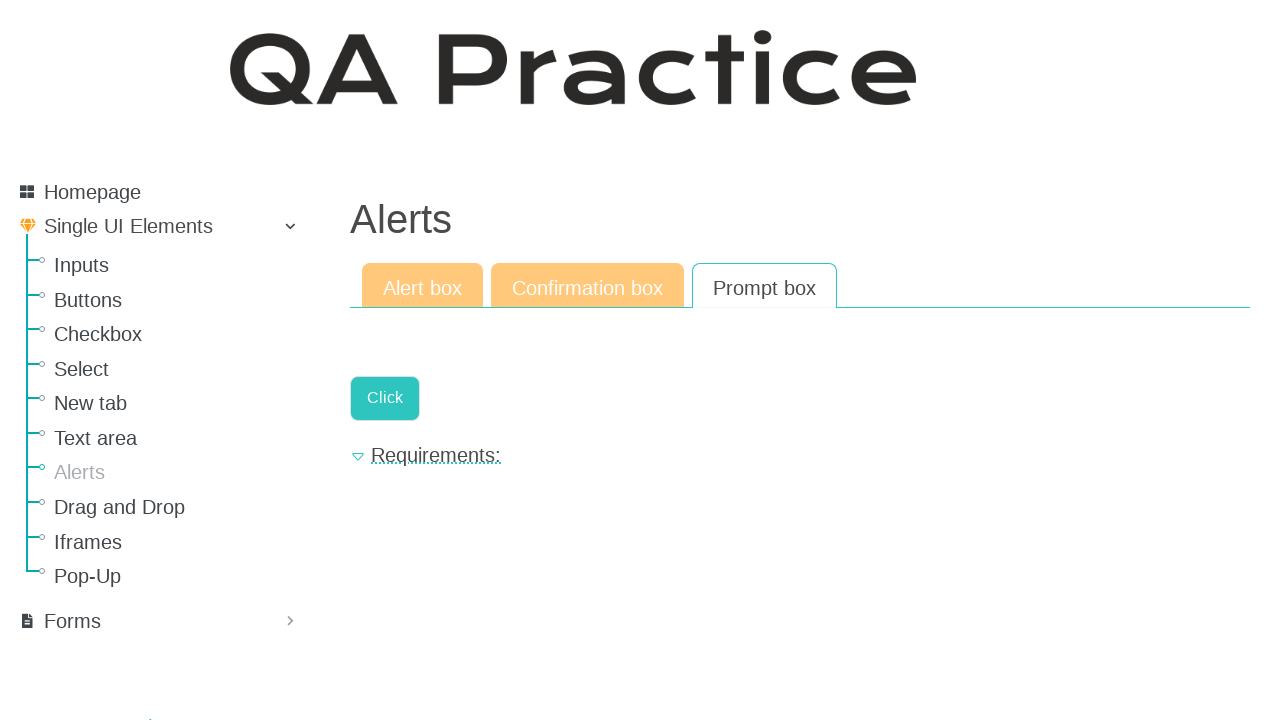

Set up dialog handler to accept prompts with custom input text
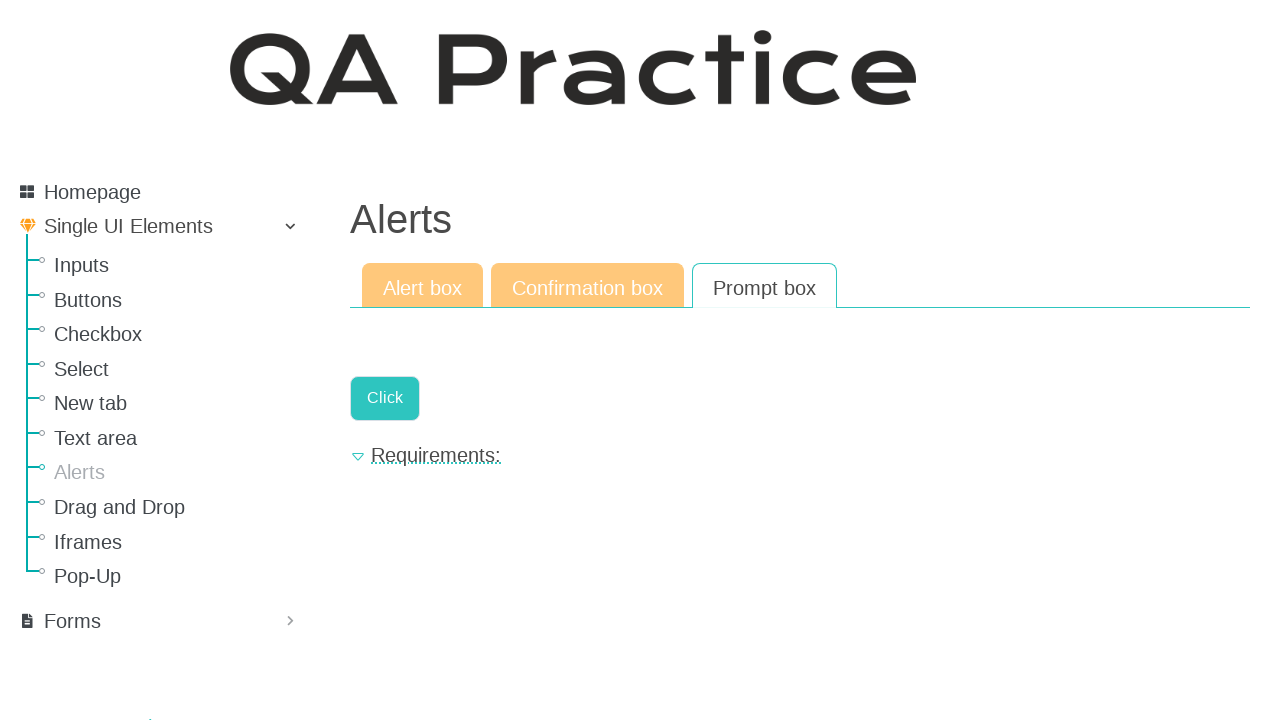

Clicked the link to trigger the prompt dialog at (385, 398) on internal:role=link[name="Click"i]
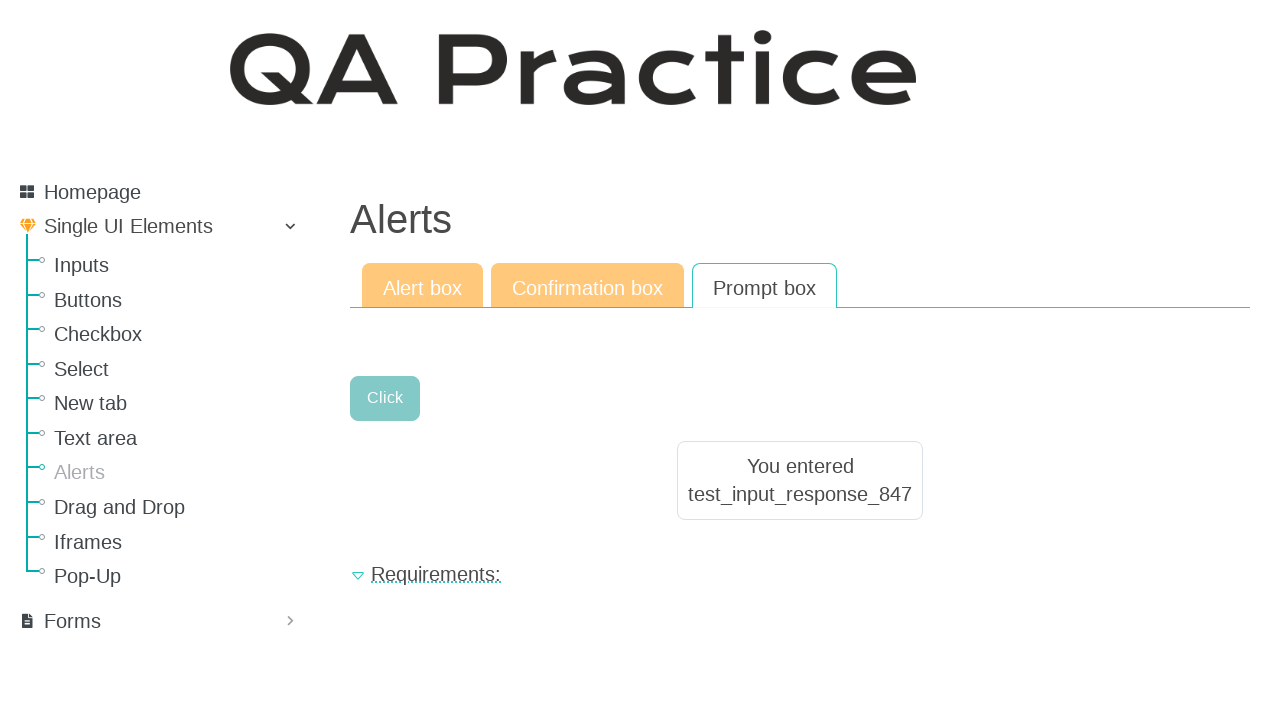

Waited for dialog interaction to complete
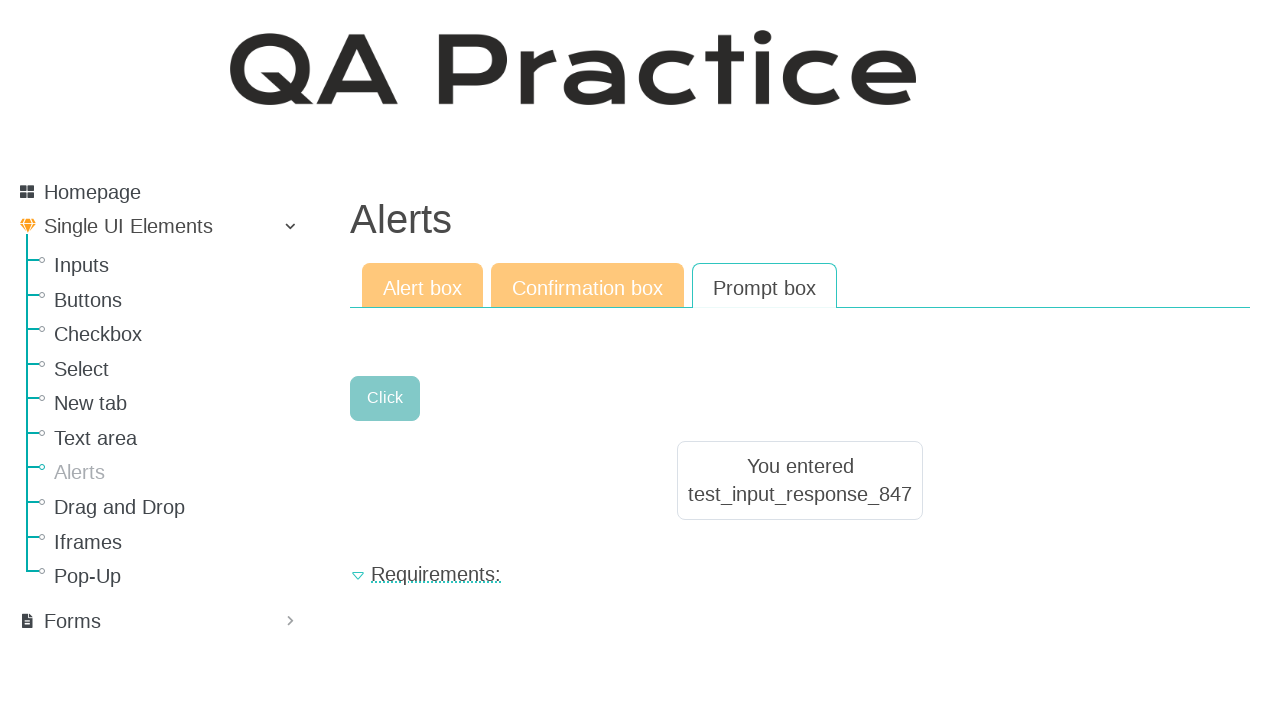

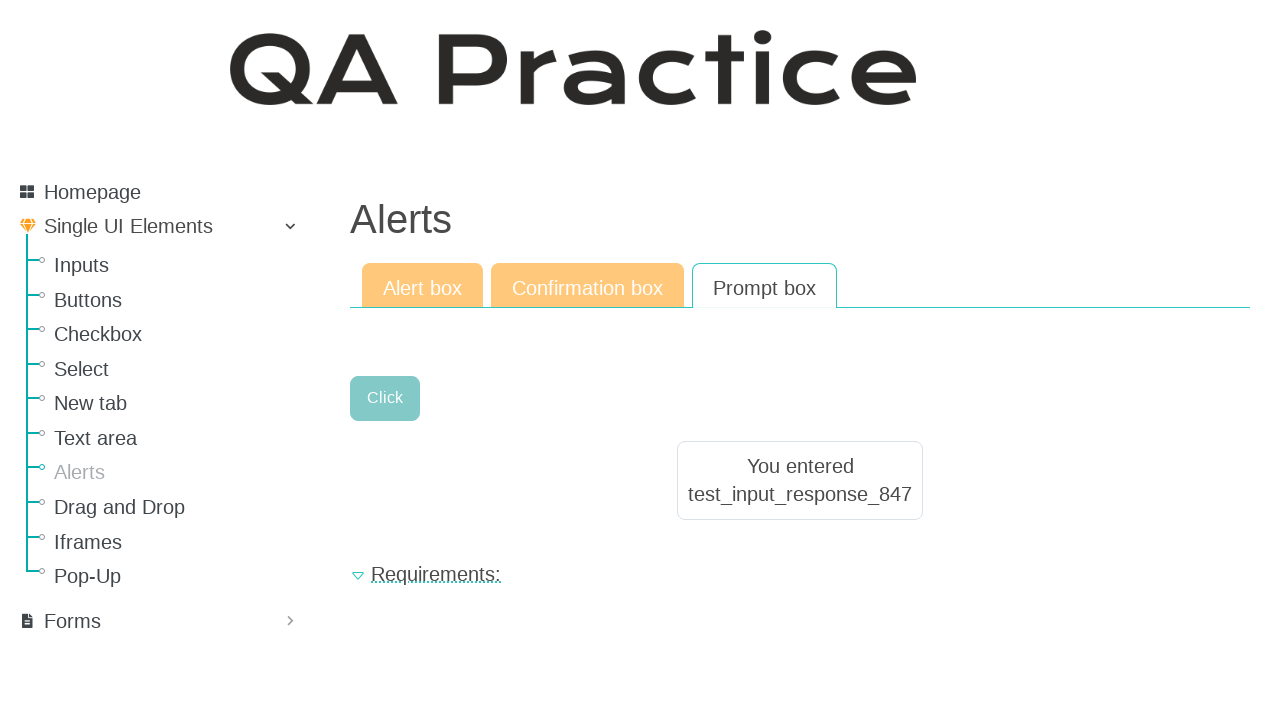